Tests incrementing a number input field by clicking on it and pressing the up arrow key 6 times

Starting URL: https://the-internet.herokuapp.com/inputs

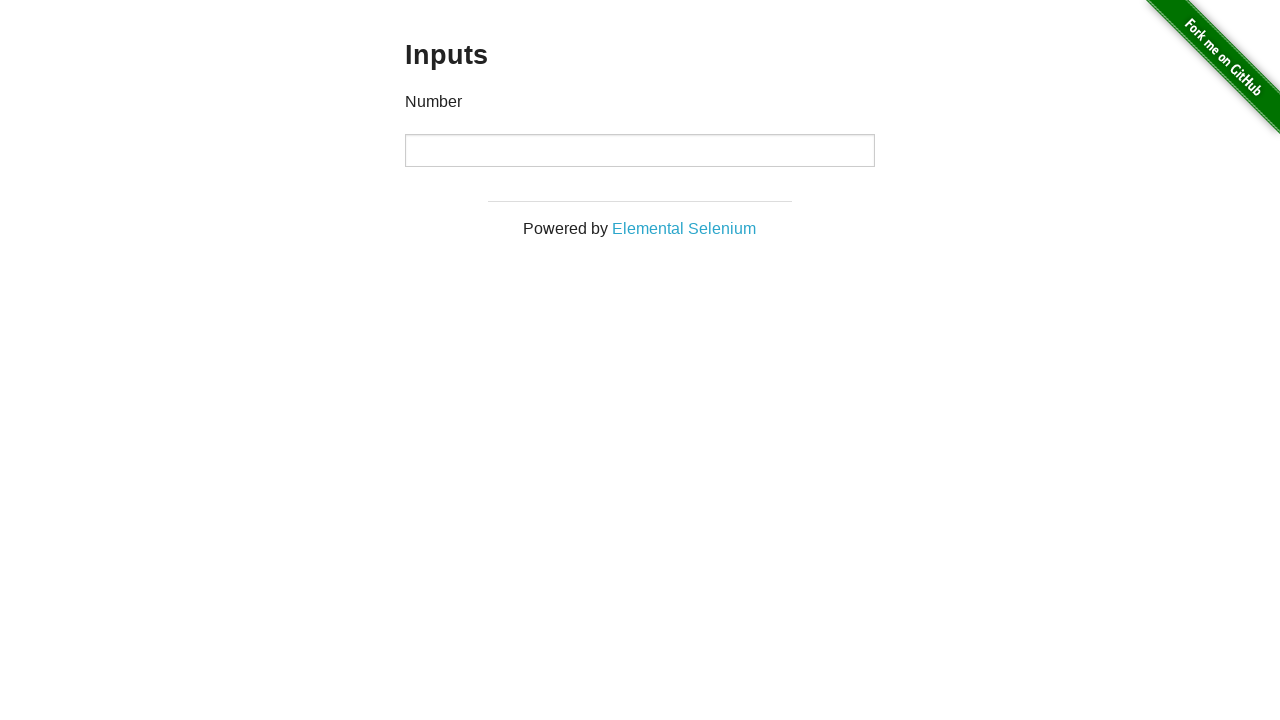

Clicked on the number input field to focus it at (640, 150) on input
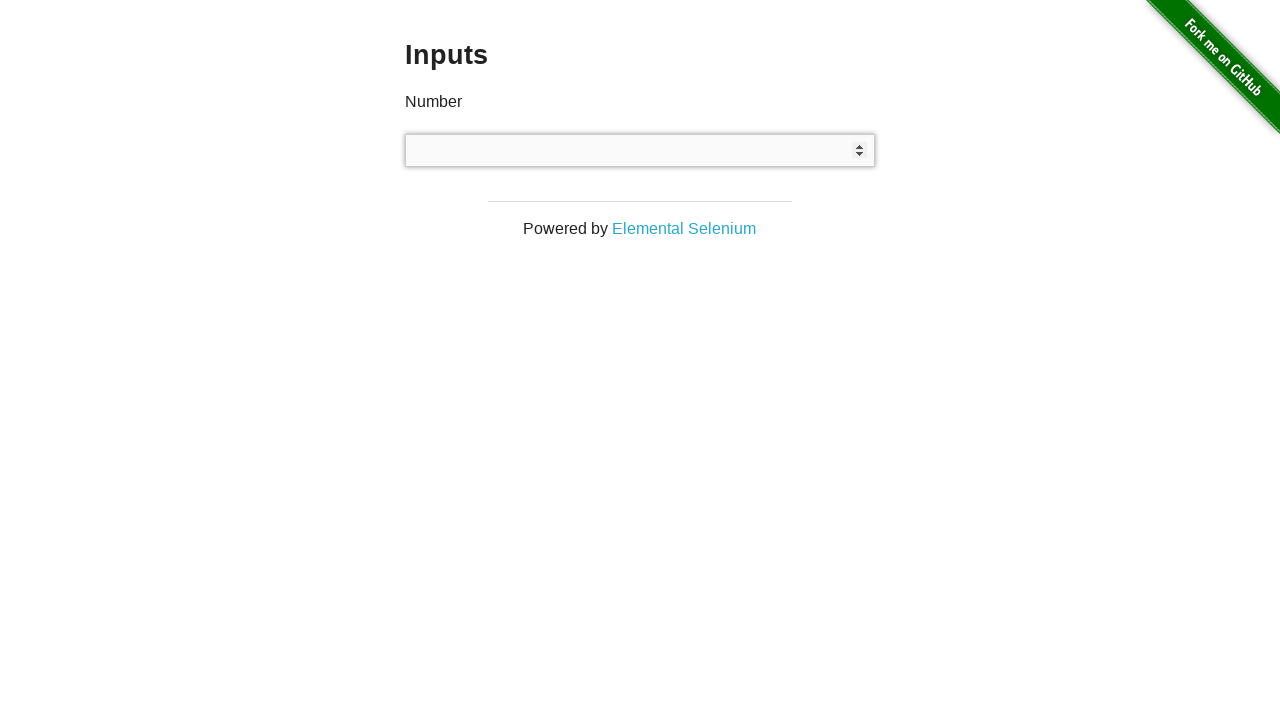

Pressed ArrowUp key to increment number (press 1 of 6) on input
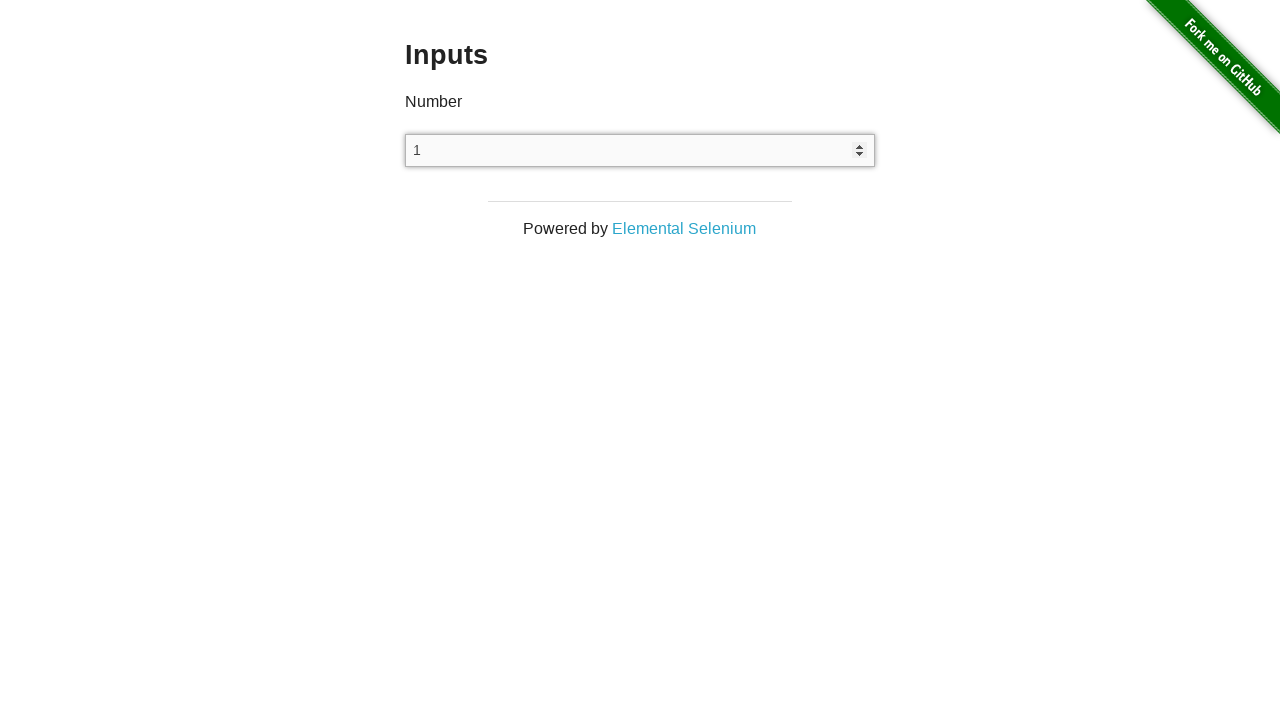

Pressed ArrowUp key to increment number (press 2 of 6) on input
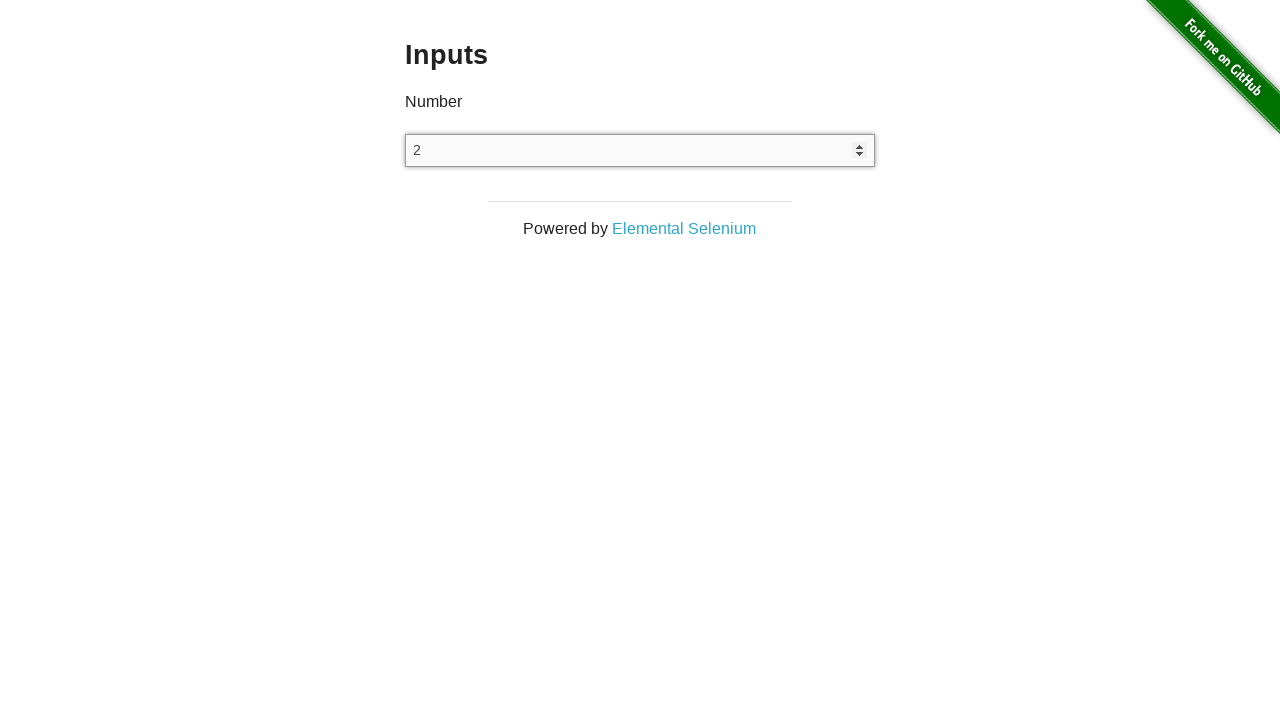

Pressed ArrowUp key to increment number (press 3 of 6) on input
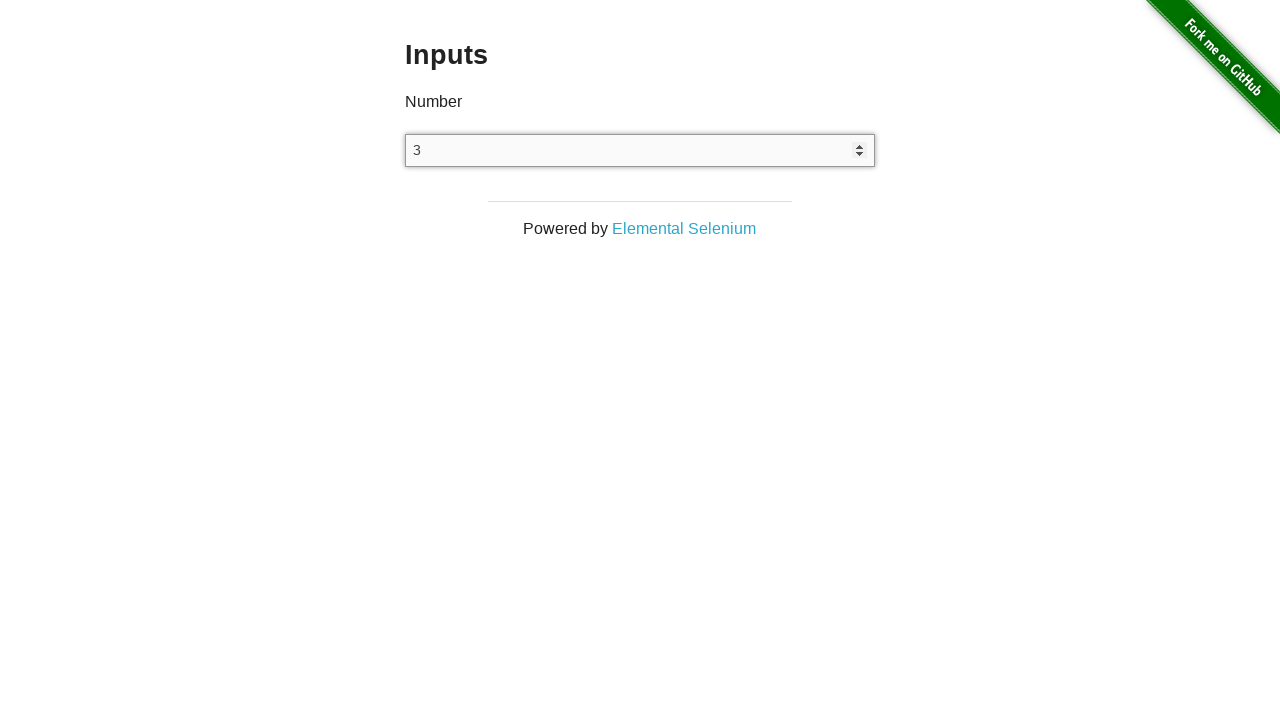

Pressed ArrowUp key to increment number (press 4 of 6) on input
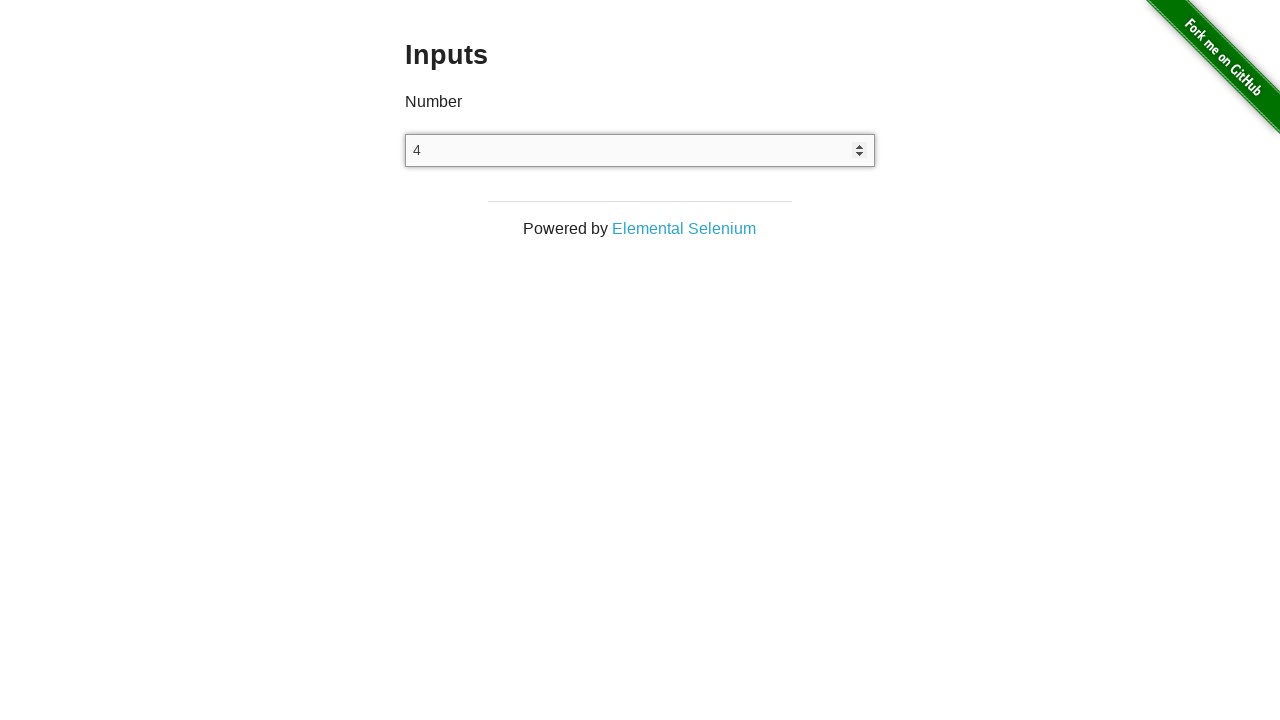

Pressed ArrowUp key to increment number (press 5 of 6) on input
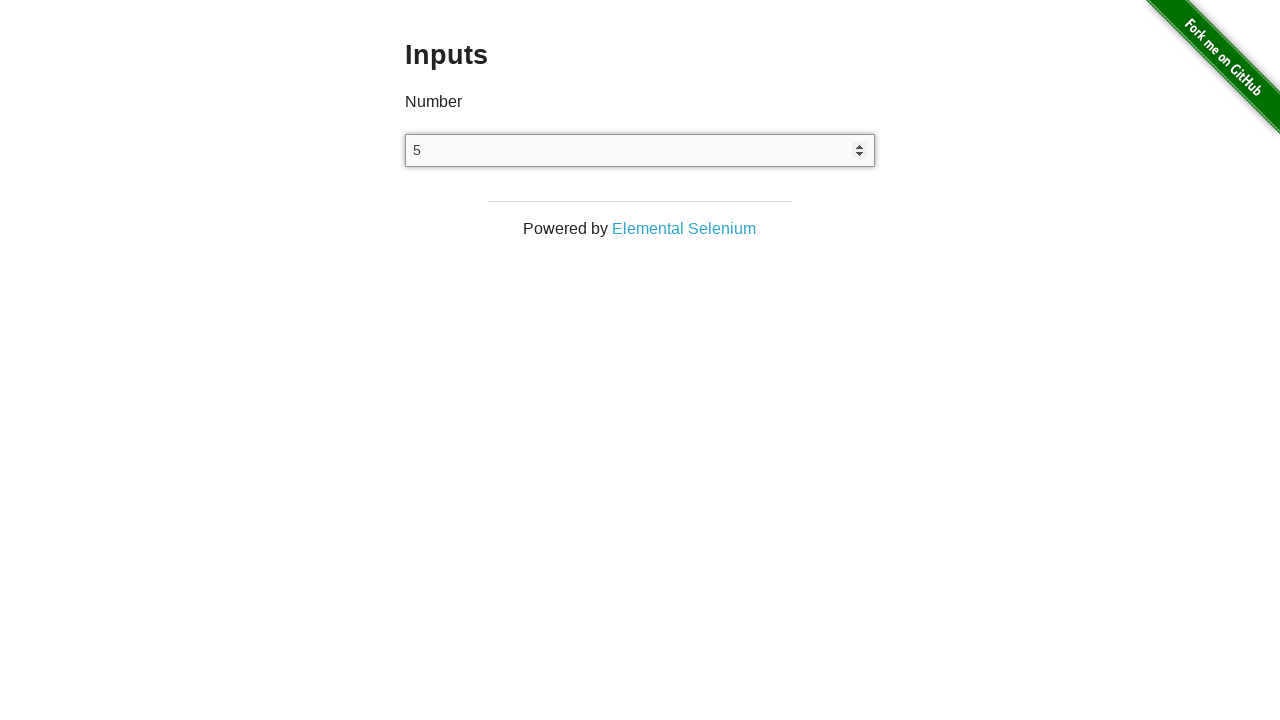

Pressed ArrowUp key to increment number (press 6 of 6) on input
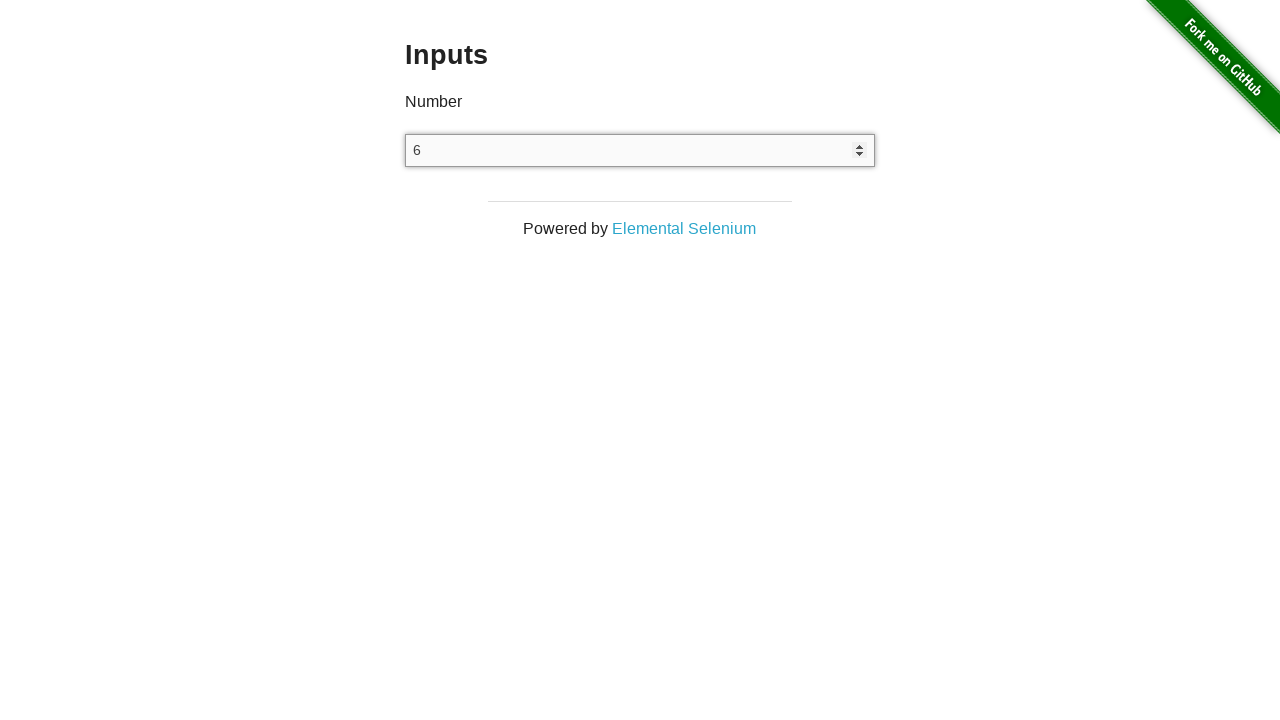

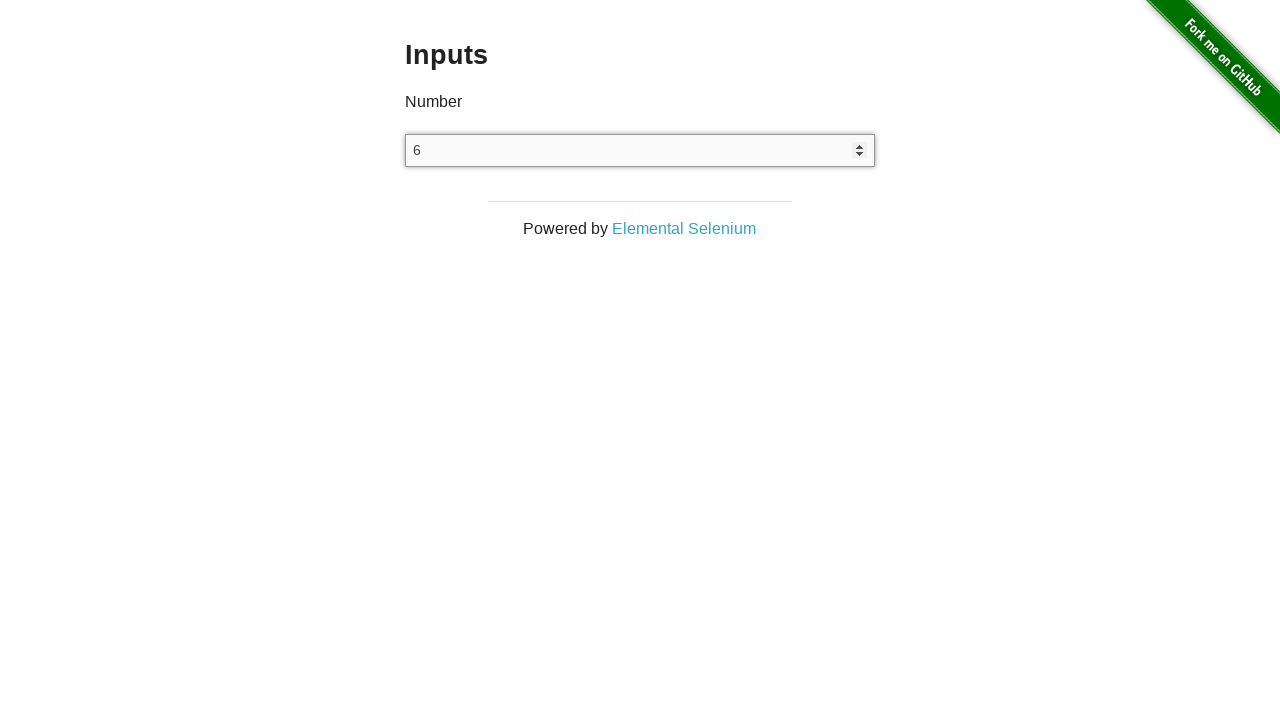